Tests dropdown functionality by selecting the first option using index

Starting URL: https://rahulshettyacademy.com/AutomationPractice/

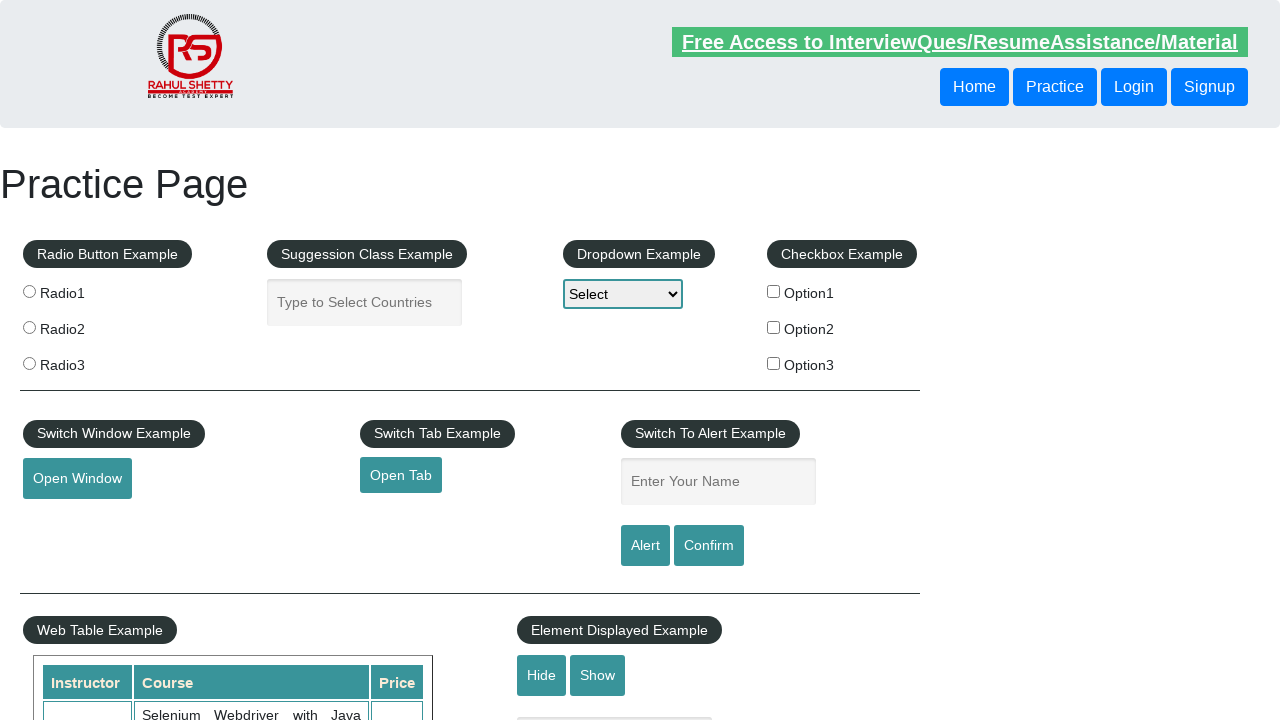

Navigated to AutomationPractice homepage
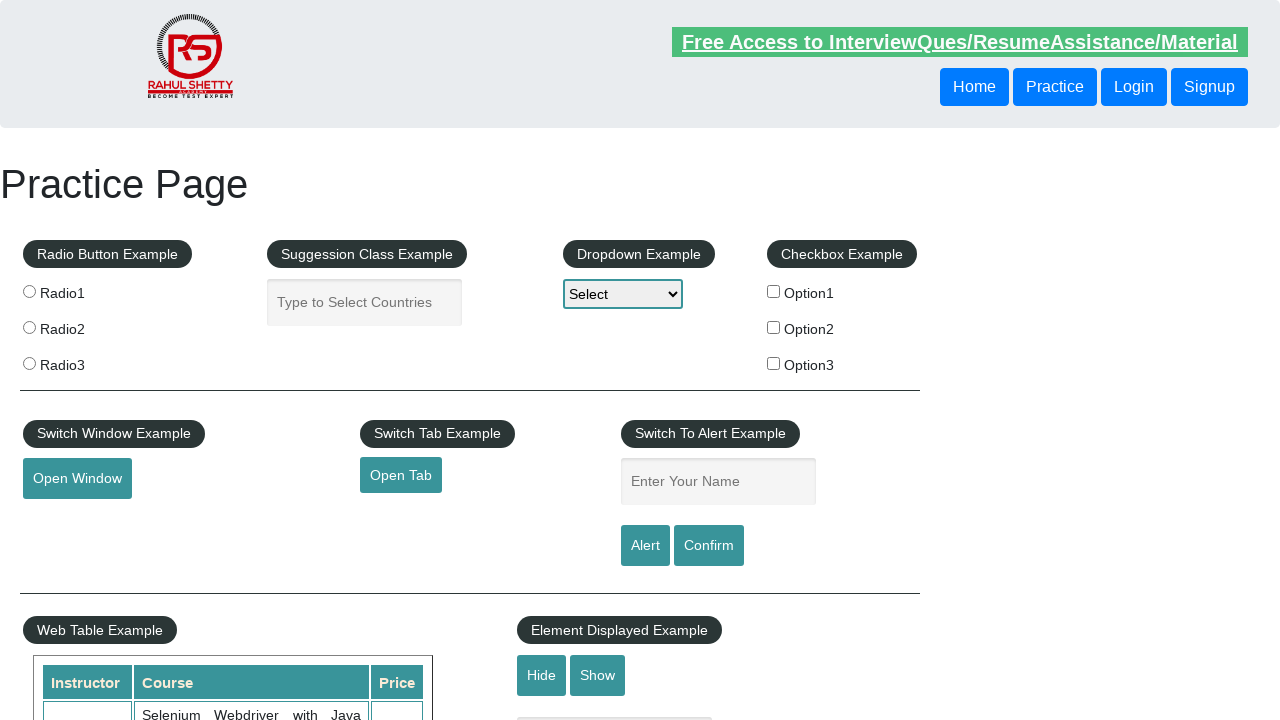

Selected first option (index 1) from dropdown on select#dropdown-class-example
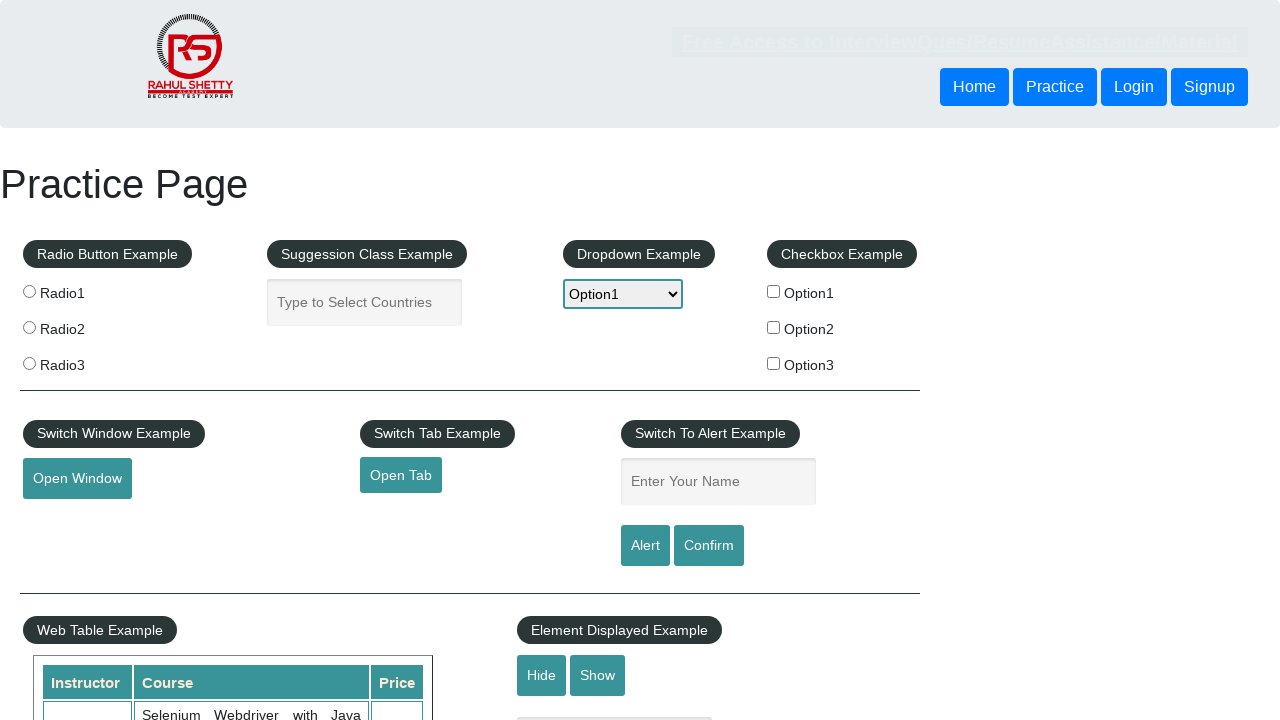

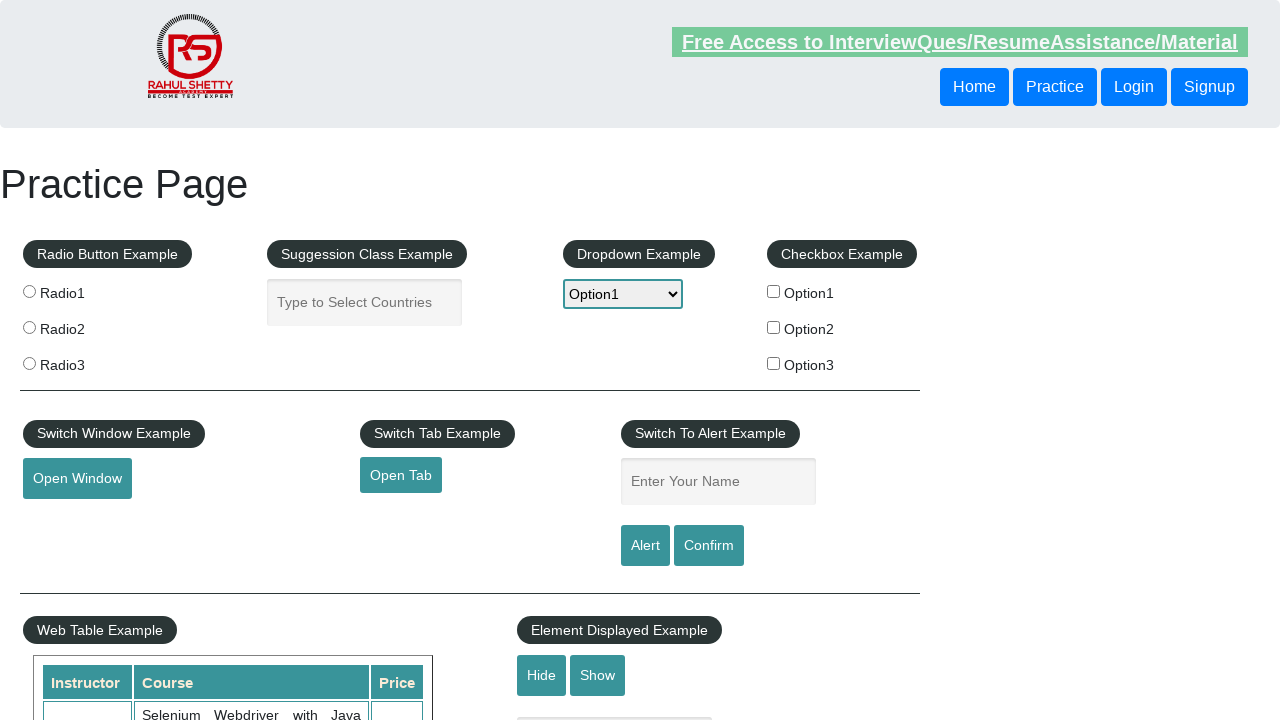